Tests filling a text input field on a training page by entering text into the textInput field

Starting URL: https://otus.home.kartushin.su/training.html

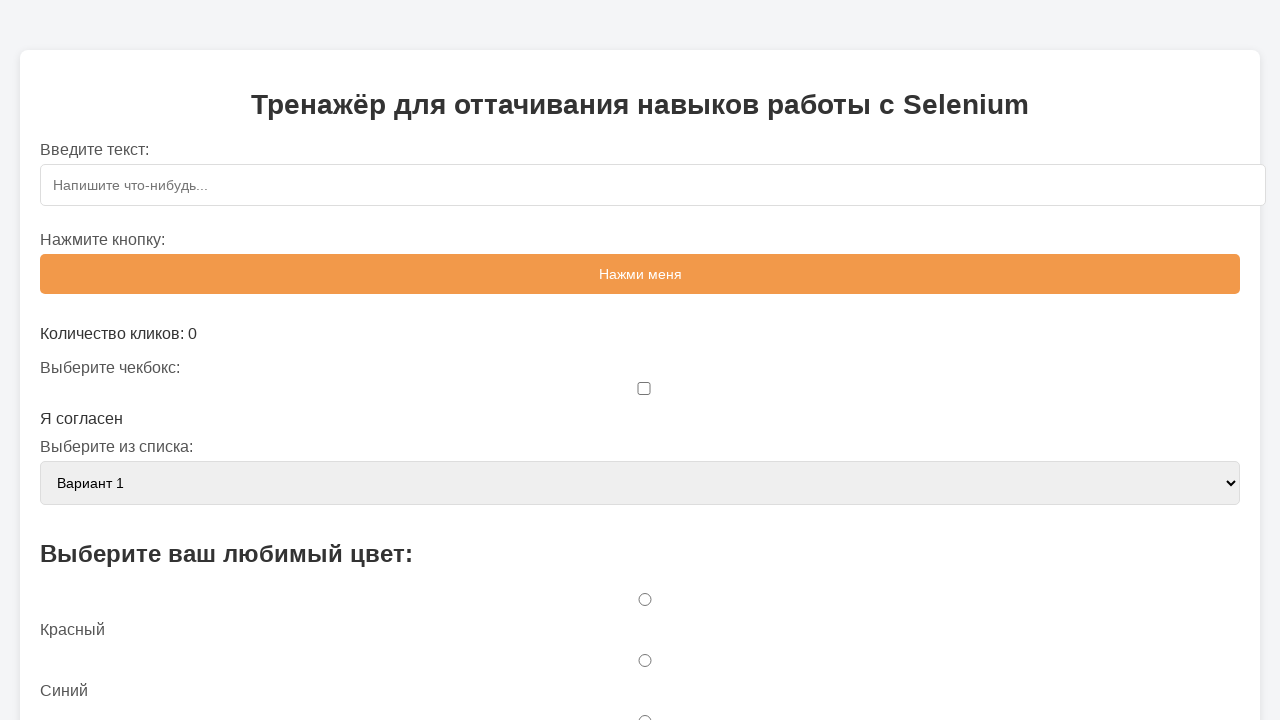

Filled textInput field with 'test' on #textInput
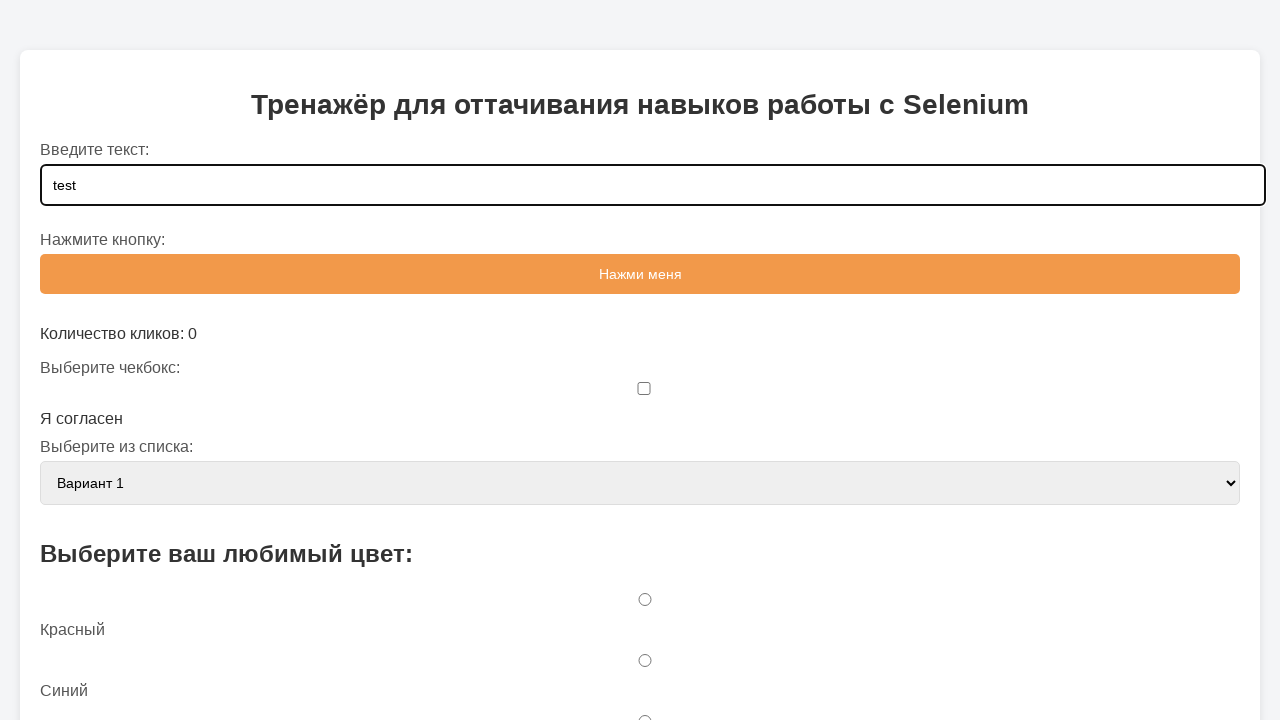

Label element loaded on training page
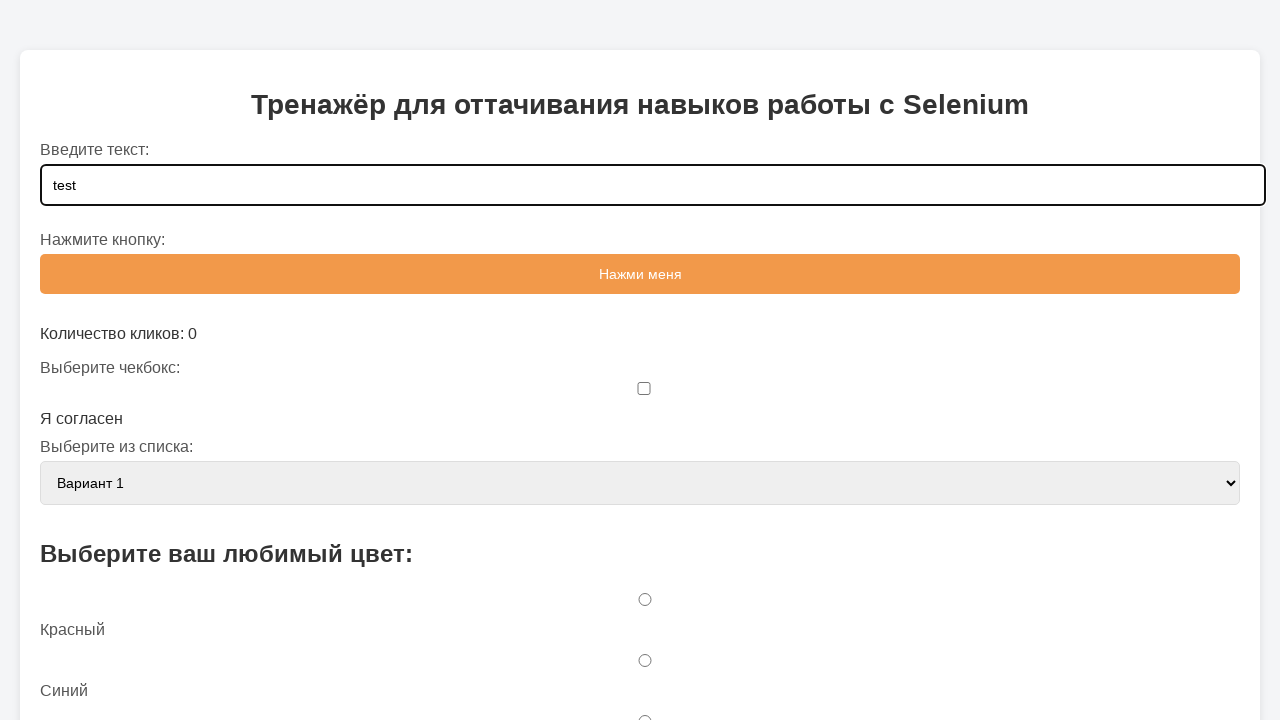

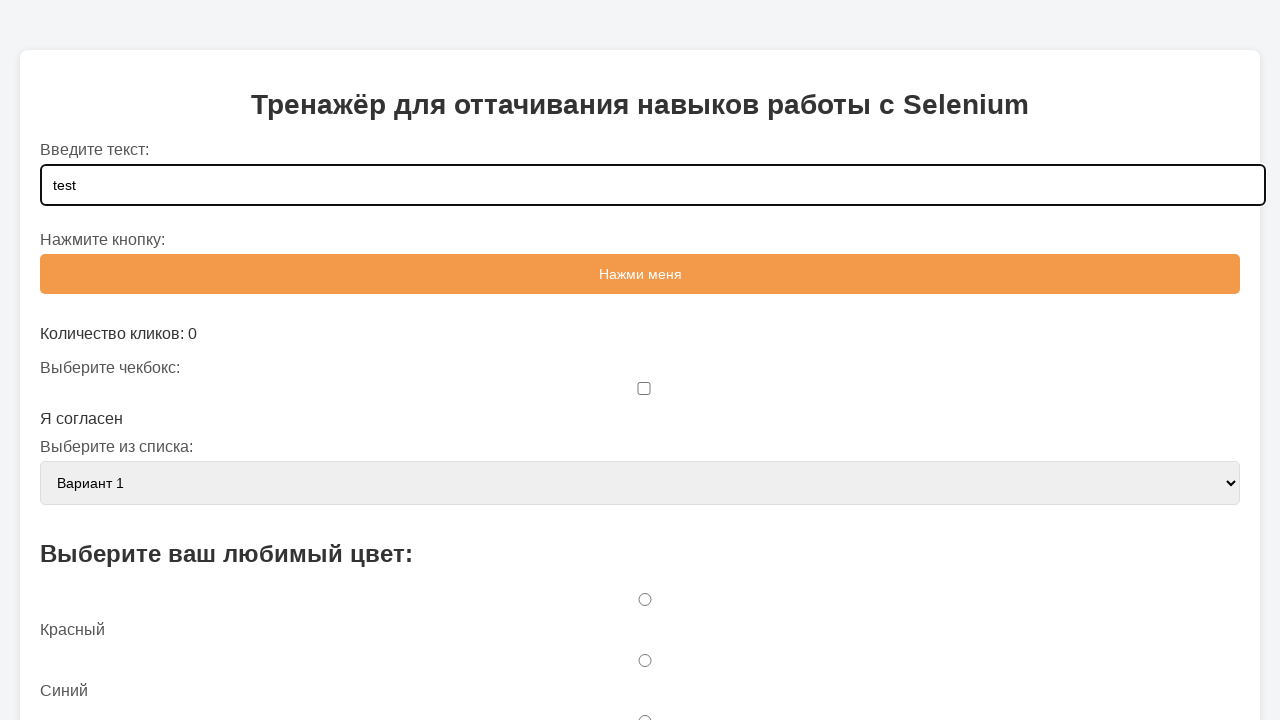